Tests adding a new task by entering a task name, clicking the Add Task button, and verifying the task appears in the Task List section.

Starting URL: https://demo.visionect.com/tasks/index.html

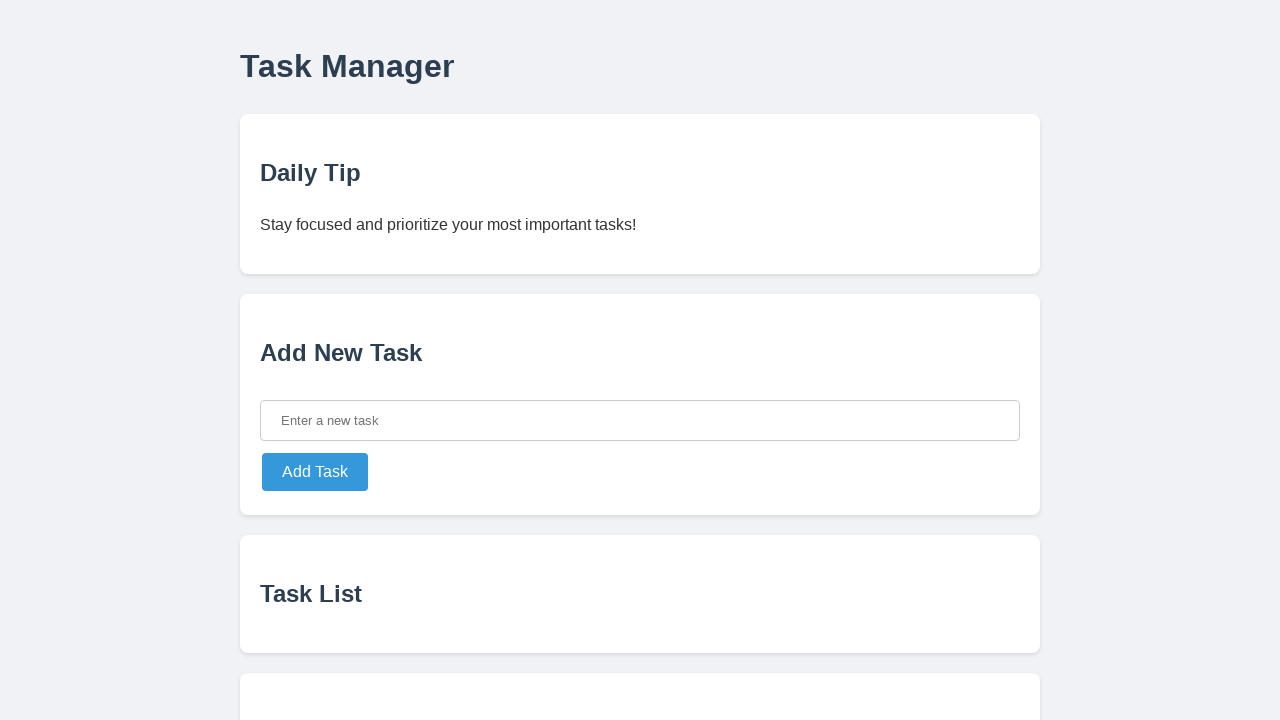

Filled task input field with 'Complete project documentation' on input[type='text']
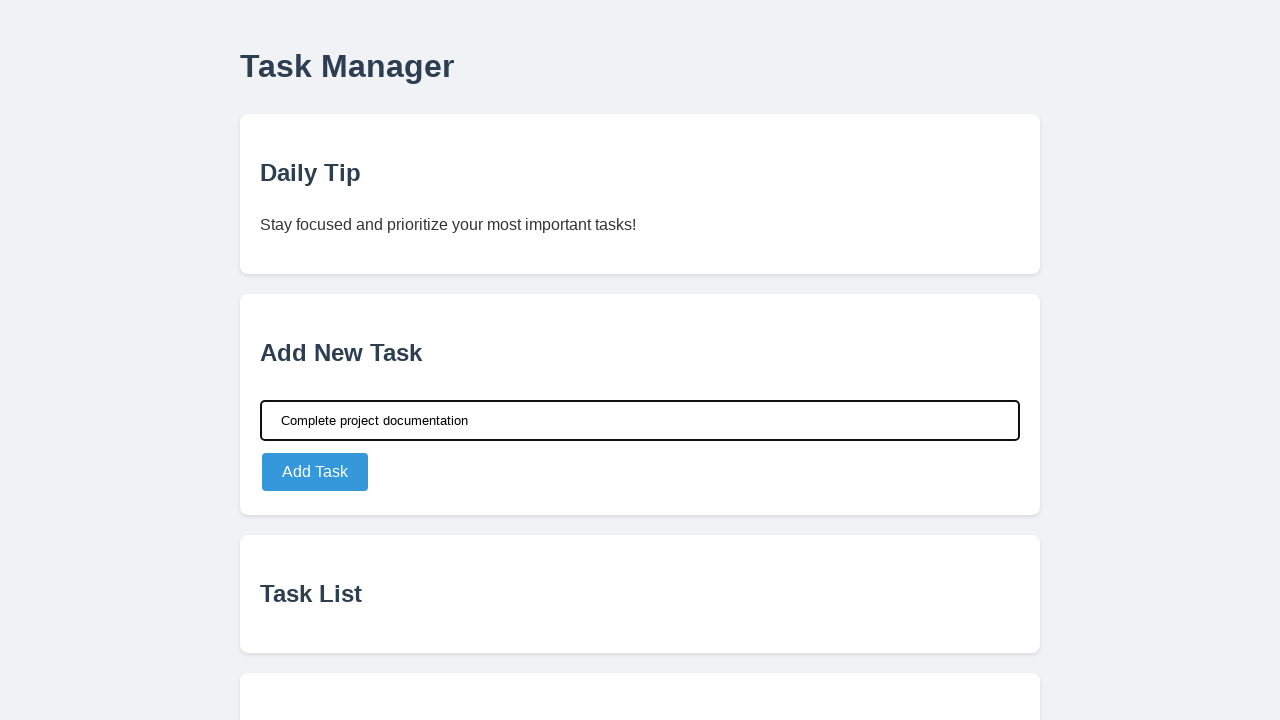

Clicked the 'Add Task' button at (315, 472) on text=Add Task
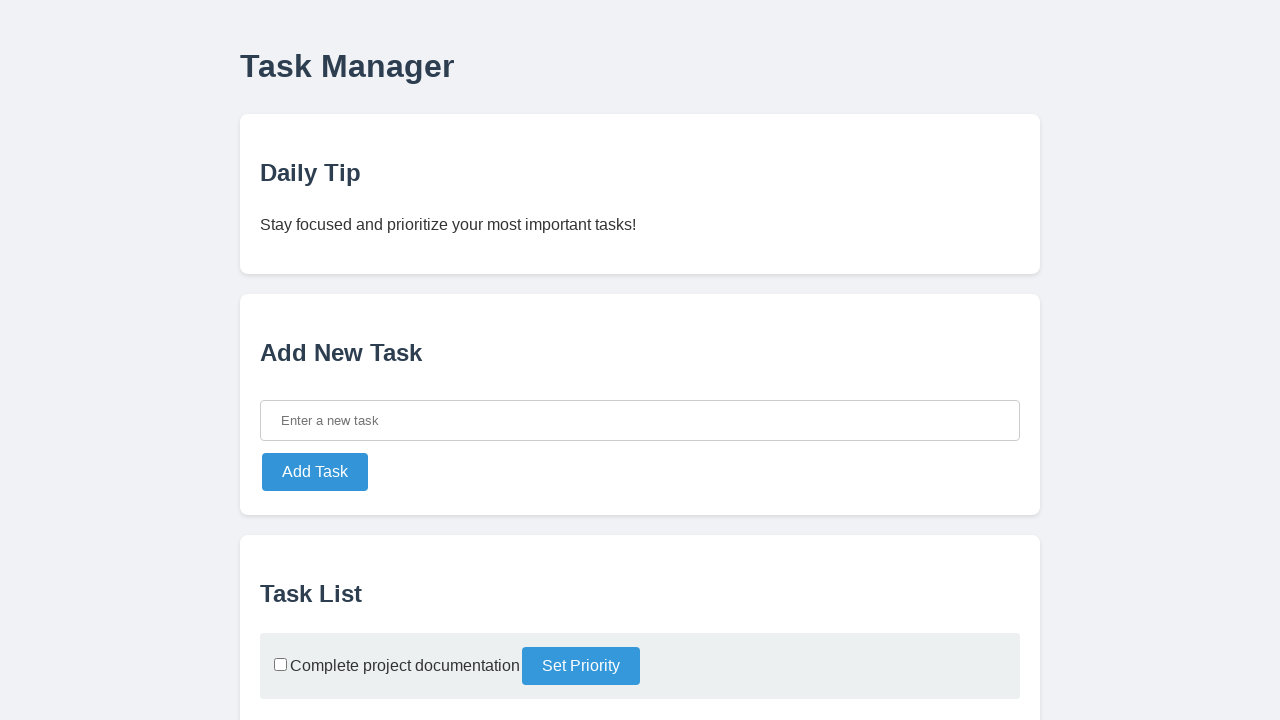

Task 'Complete project documentation' appeared in the Task List section
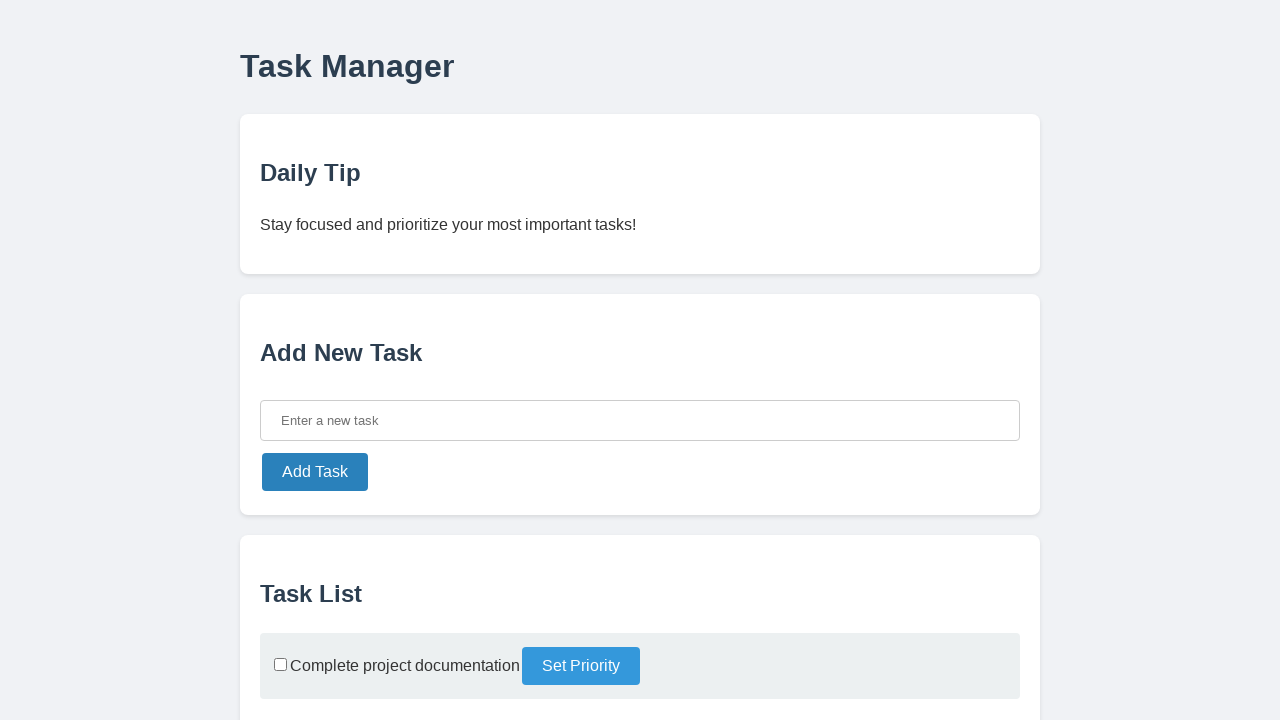

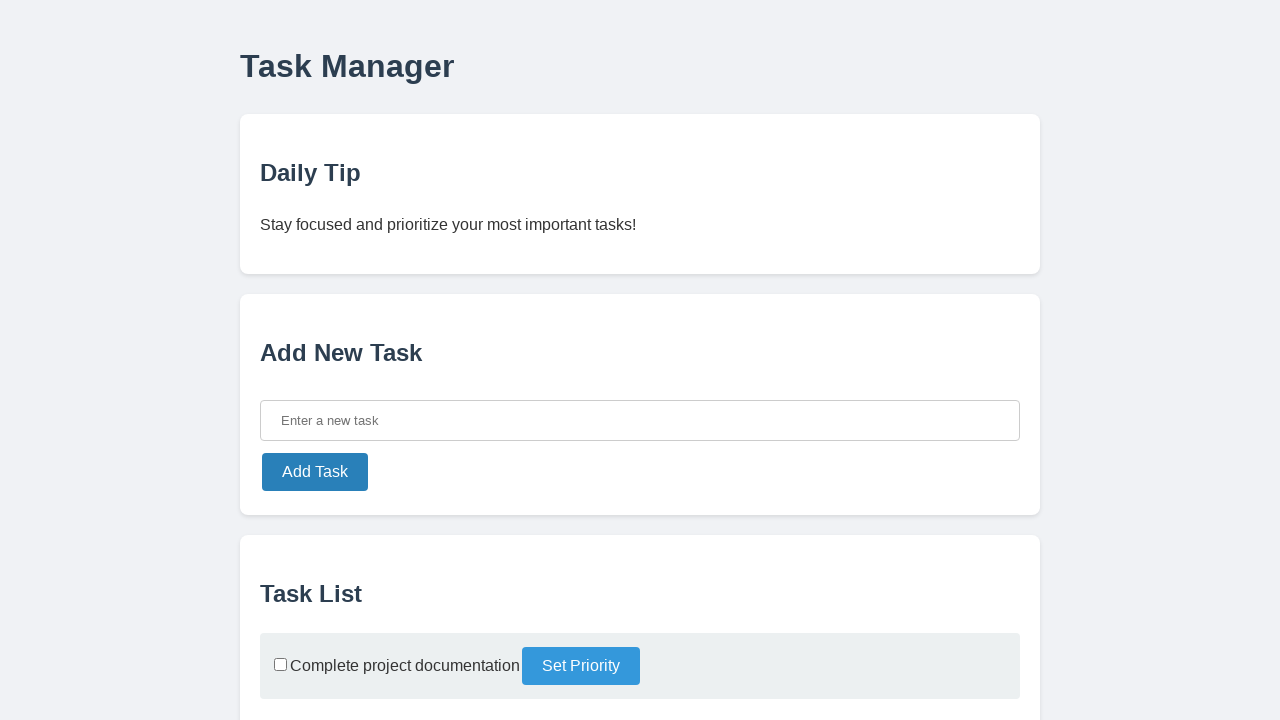